Tests dropdown selection functionality on the OrangeHRM trial signup page by selecting a country from the dropdown menu

Starting URL: https://www.orangehrm.com/orangehrm-30-day-trial/

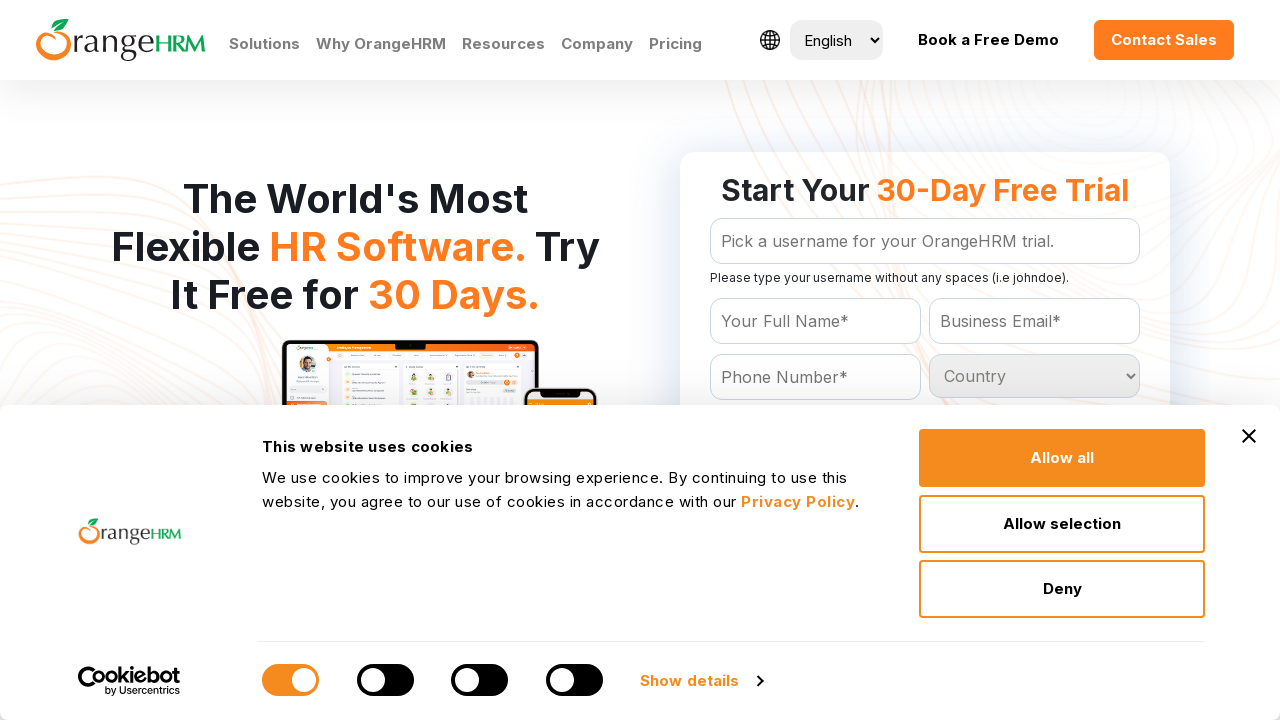

Country dropdown selector is available
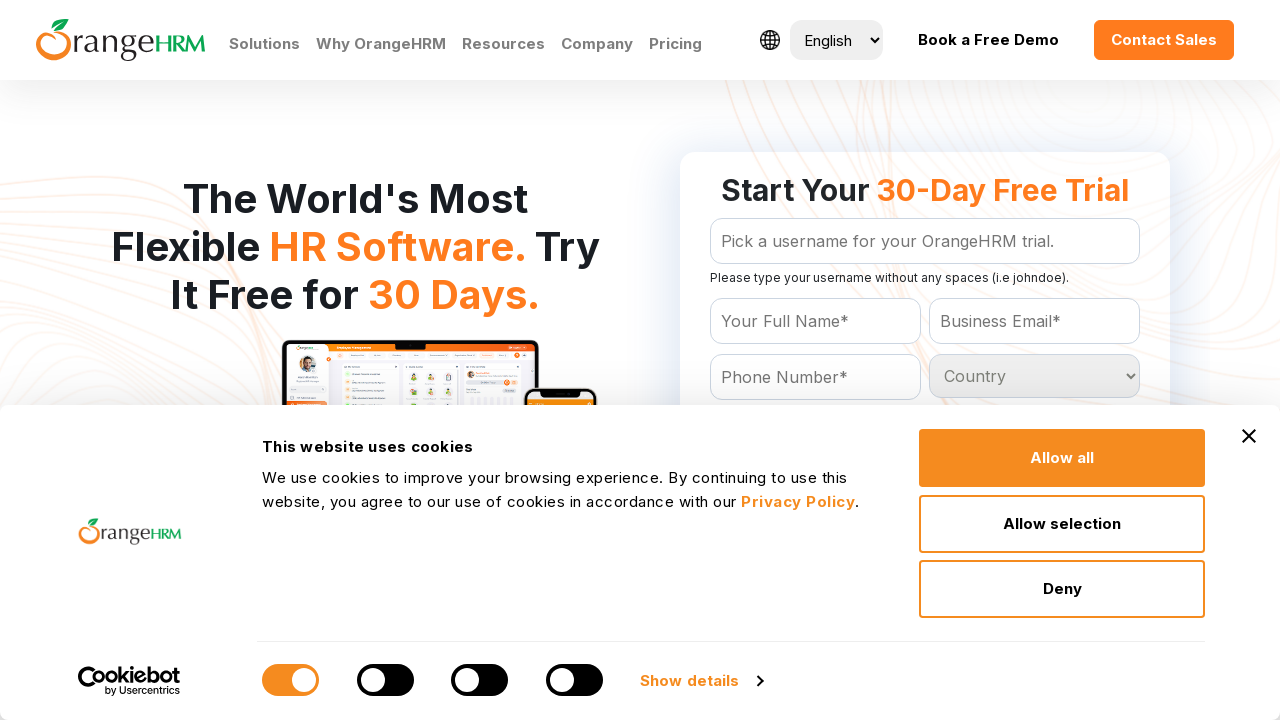

Selected 'Germany' from the country dropdown on select[name='Country']
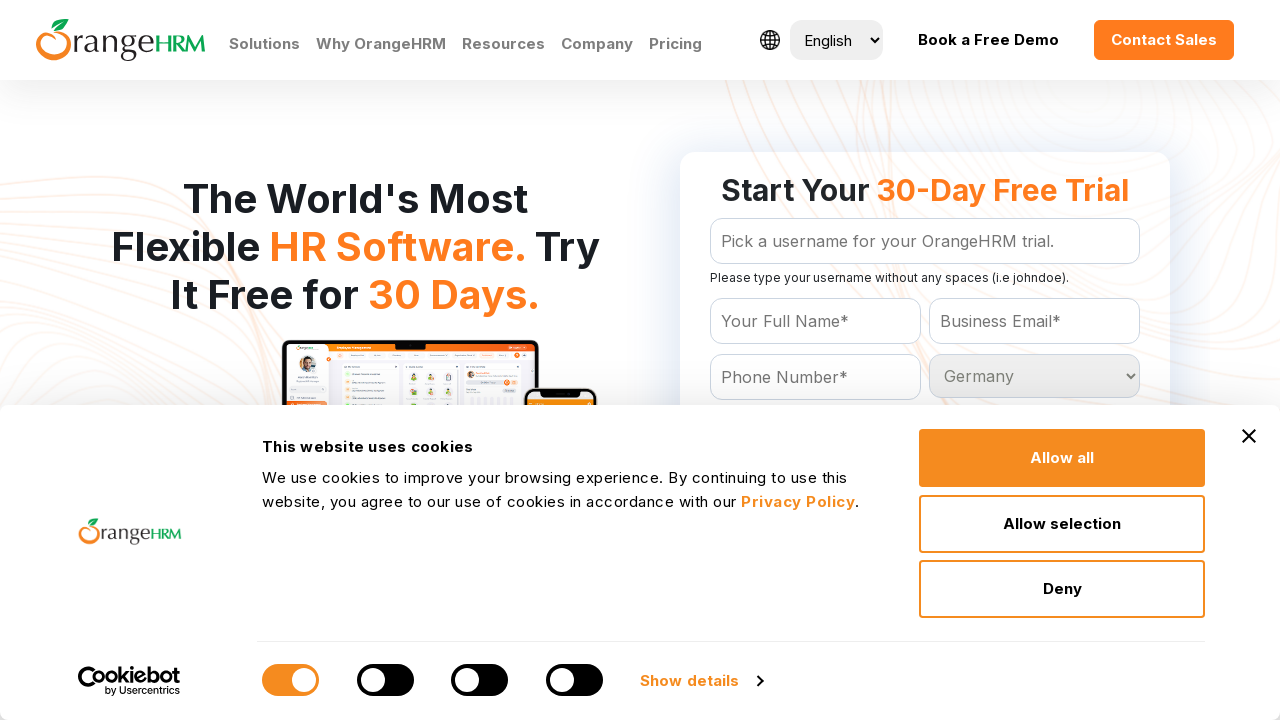

Selected 'Canada' from the country dropdown on select[name='Country']
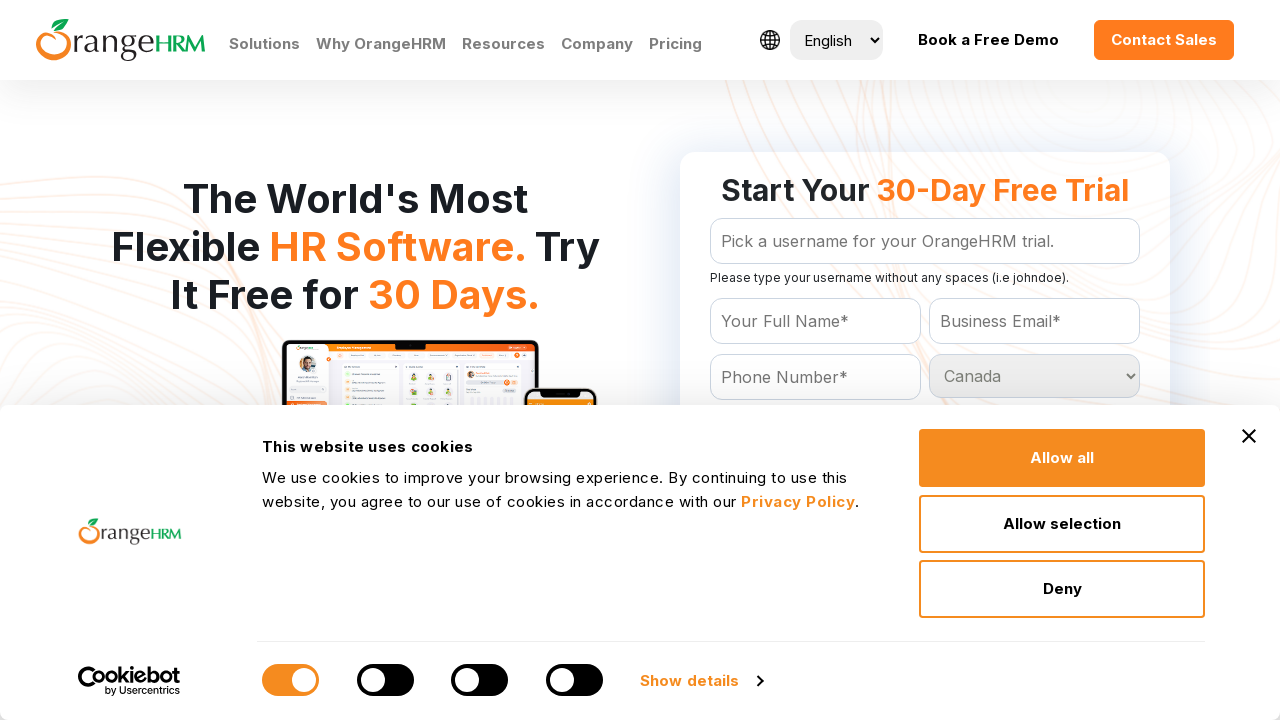

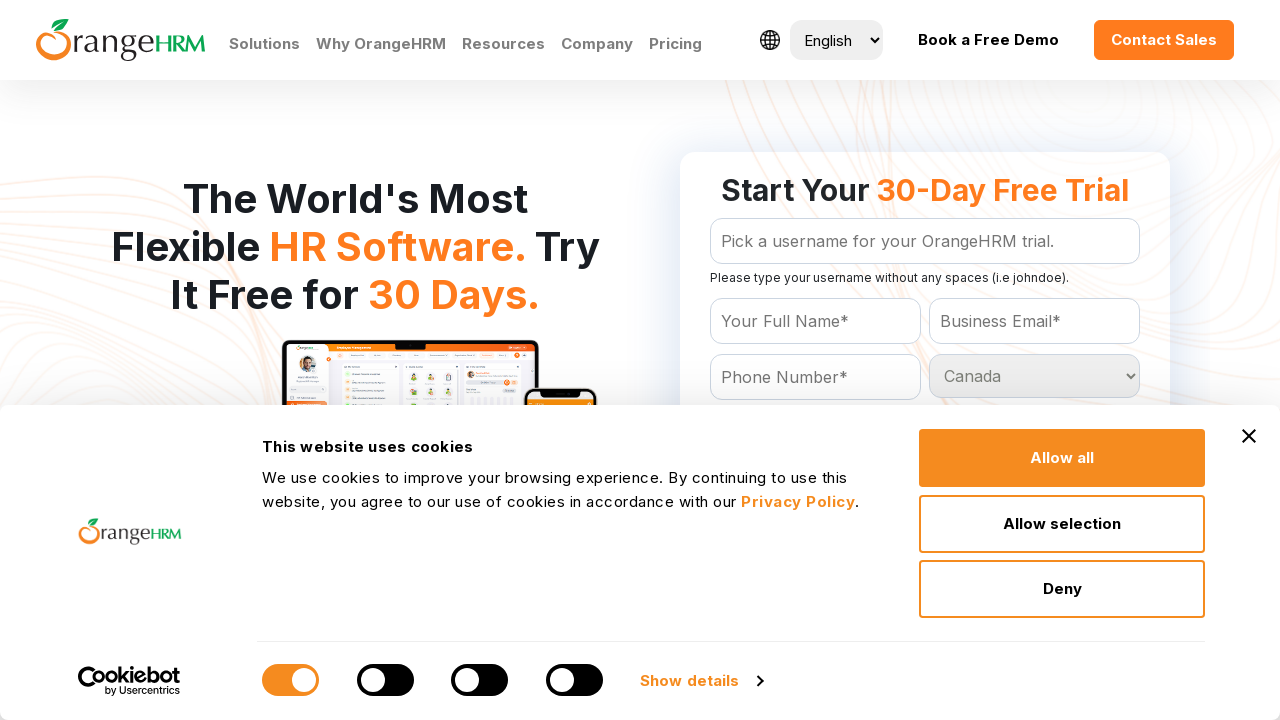